Tests navigation using partial link text by clicking on blog and home links on the practice page

Starting URL: https://www.letskodeit.com/practice

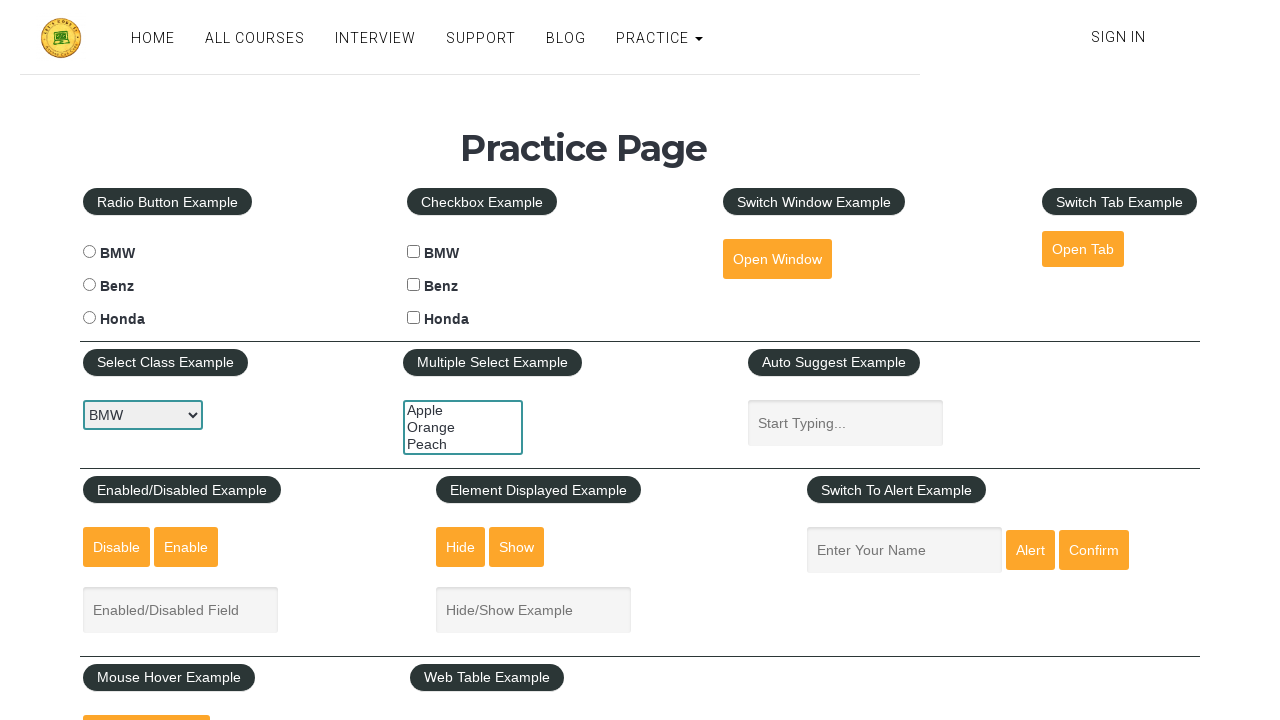

Clicked on BLOG link using partial text match 'BL' at (566, 38) on text=BL
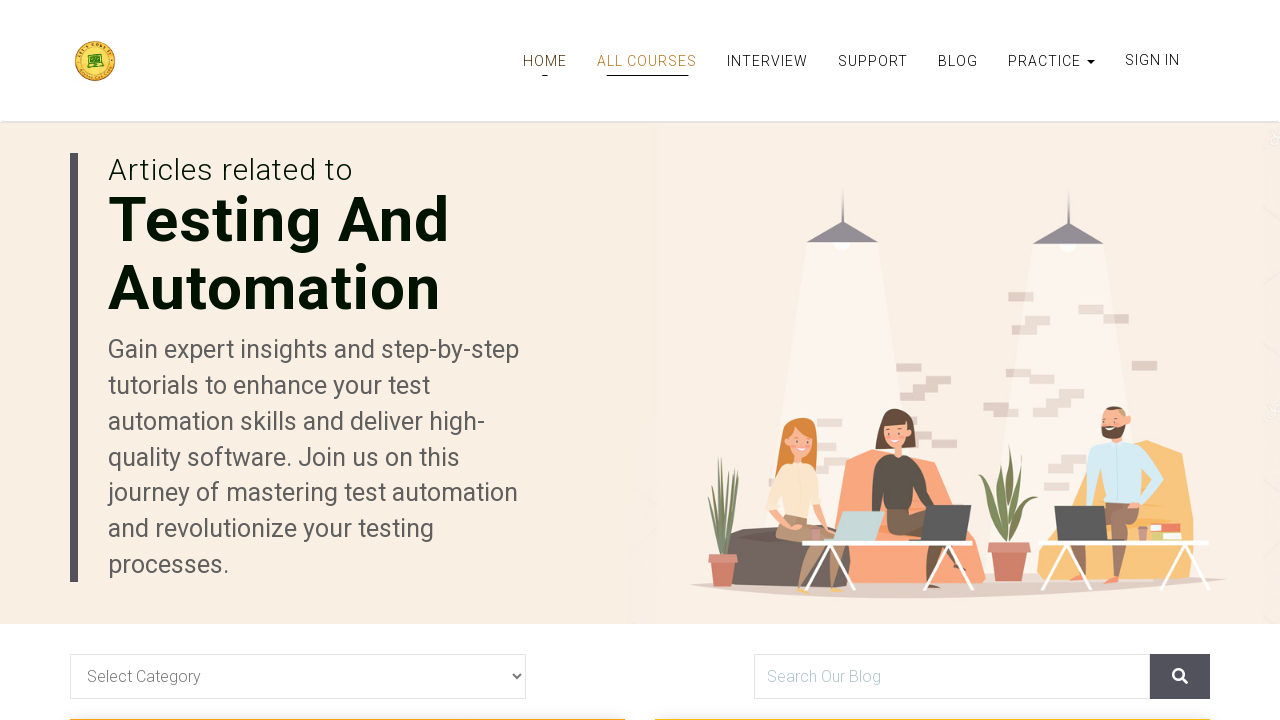

Waited for page load after navigating to blog
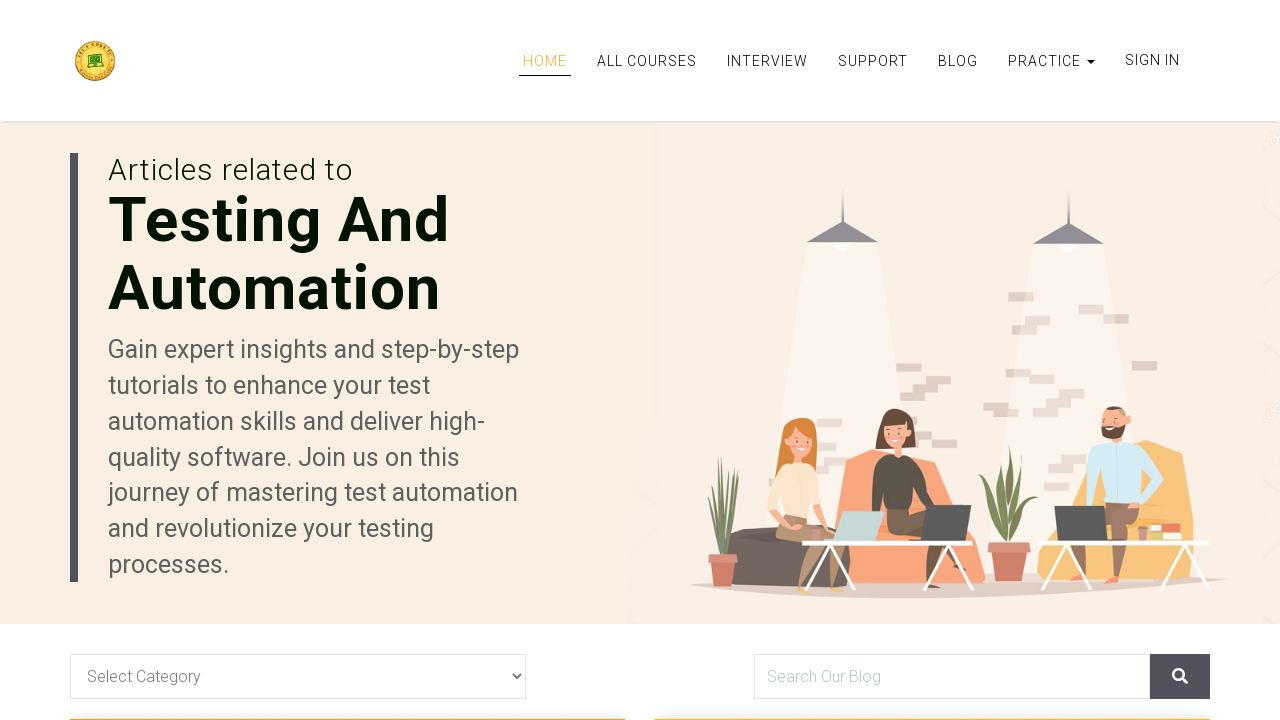

Clicked on HOME link using partial text match 'HO' at (545, 61) on text=HO
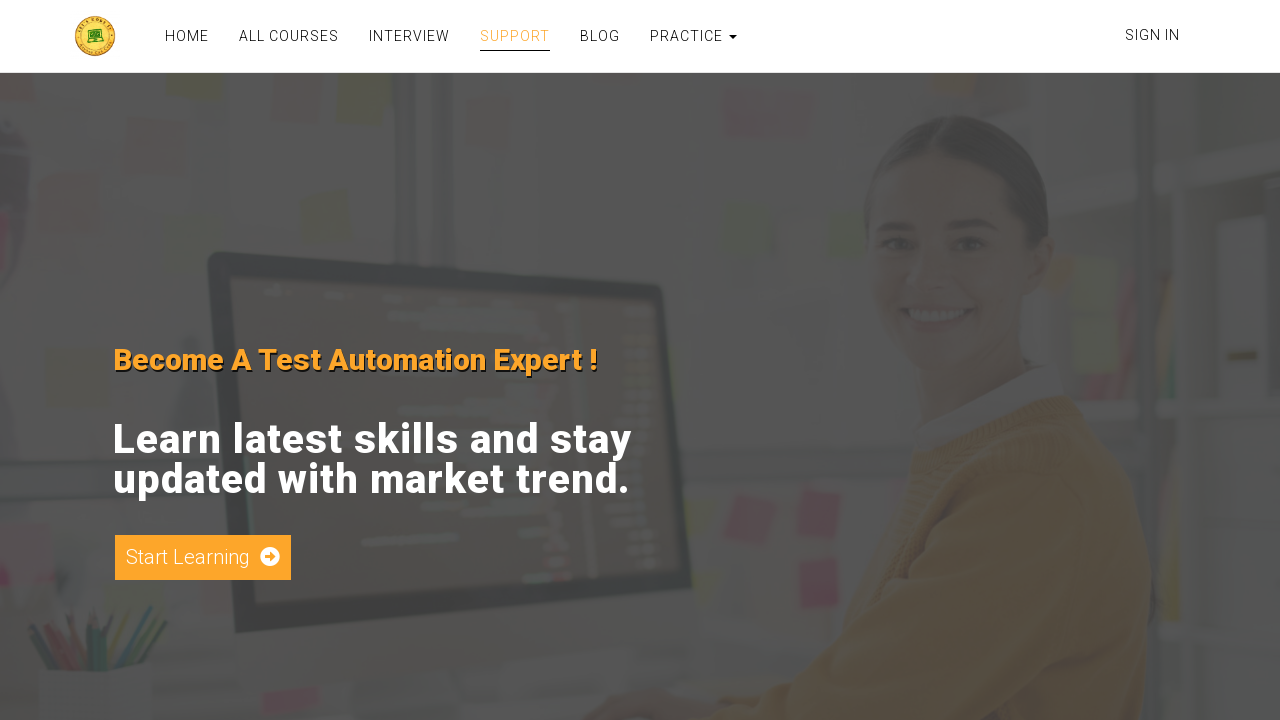

Waited for page load after navigating to home
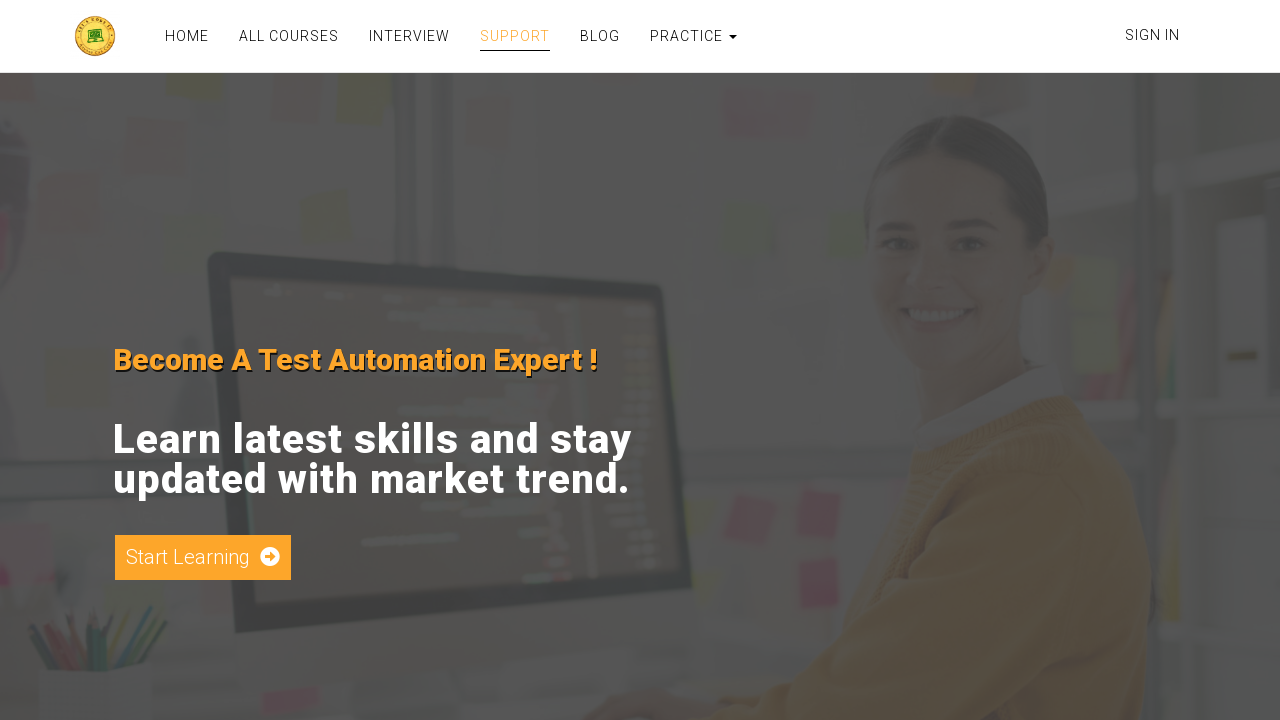

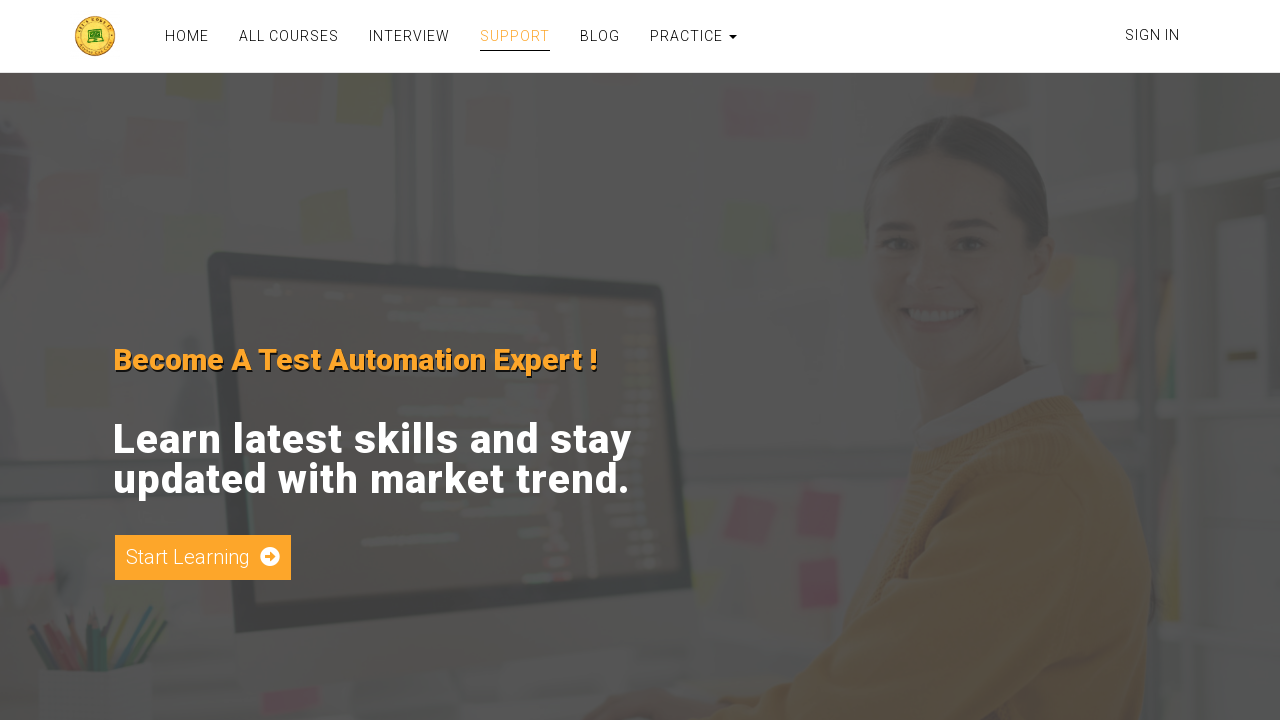